Navigates to the Ainu Pro website and waits for the page to fully load

Starting URL: https://www.ainu.pro

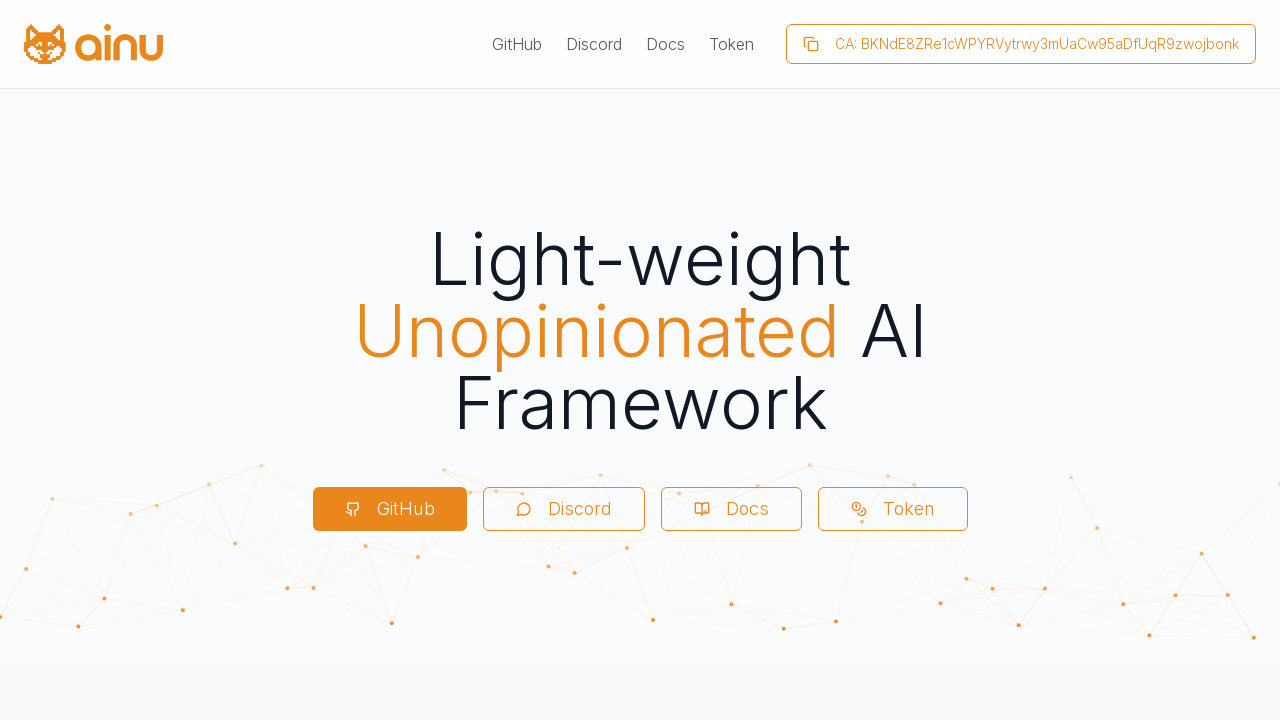

Navigated to https://www.ainu.pro
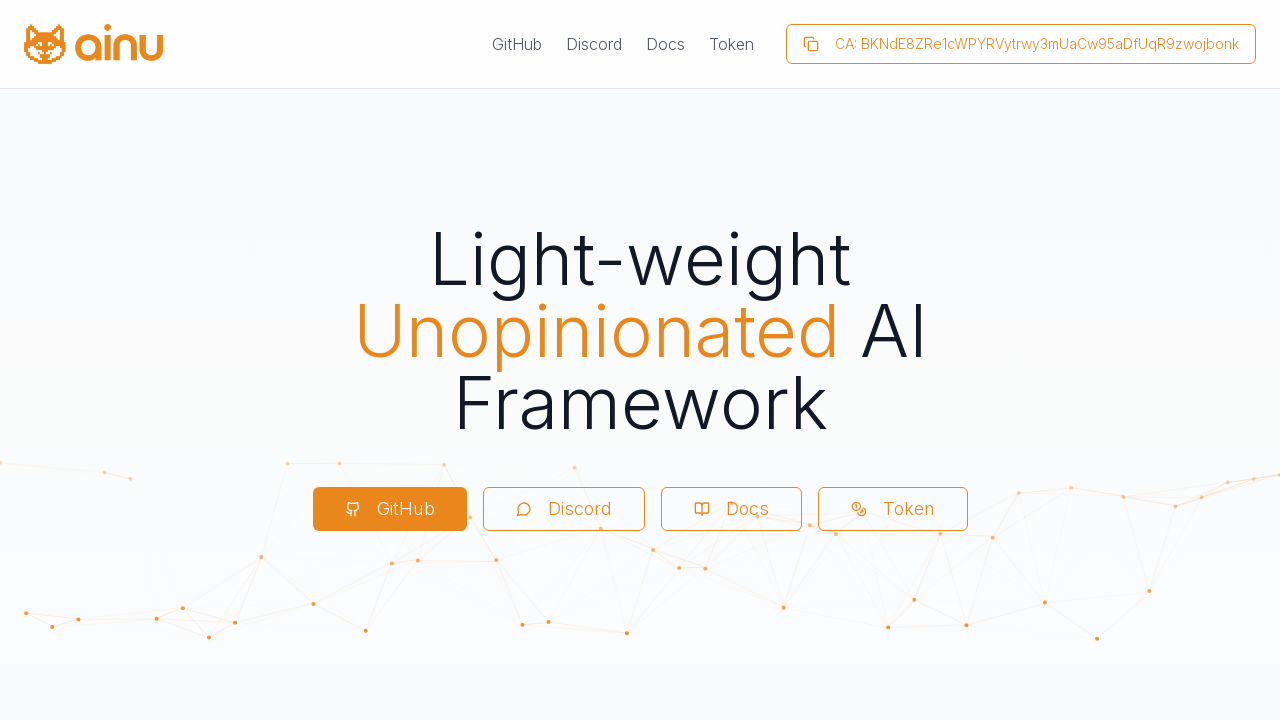

Page reached network idle state
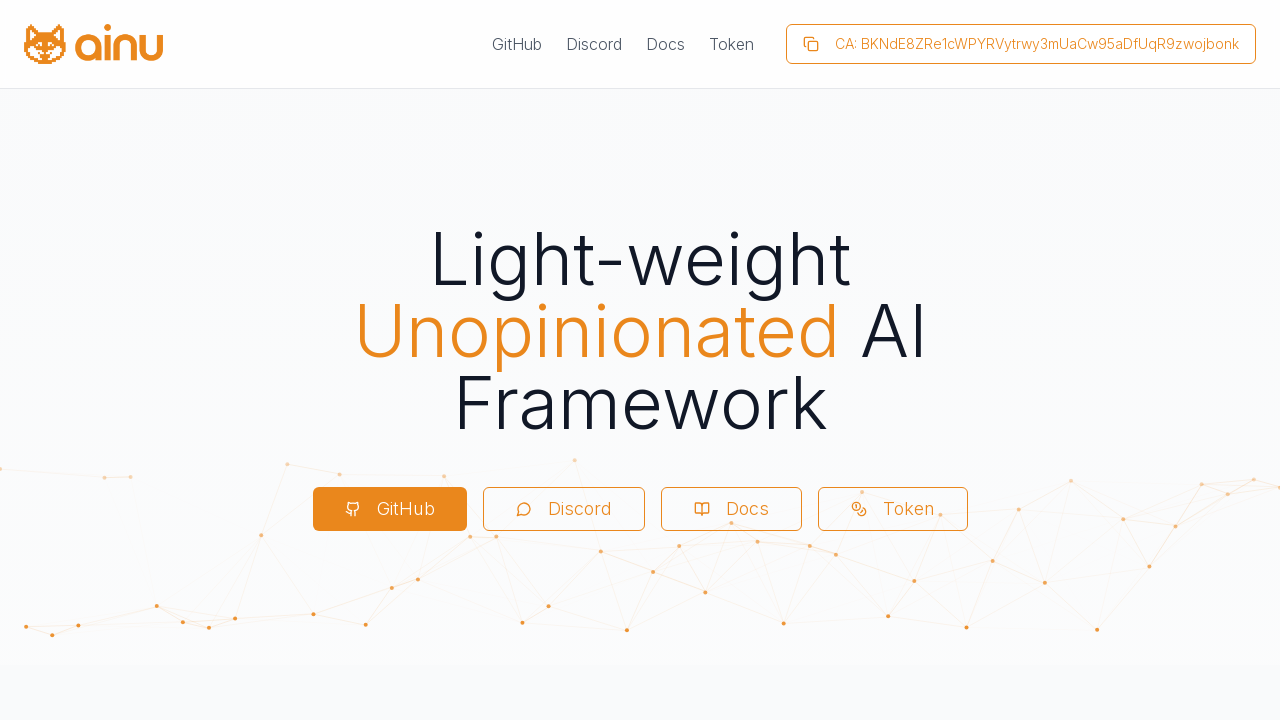

Waited 2 seconds for animations to complete
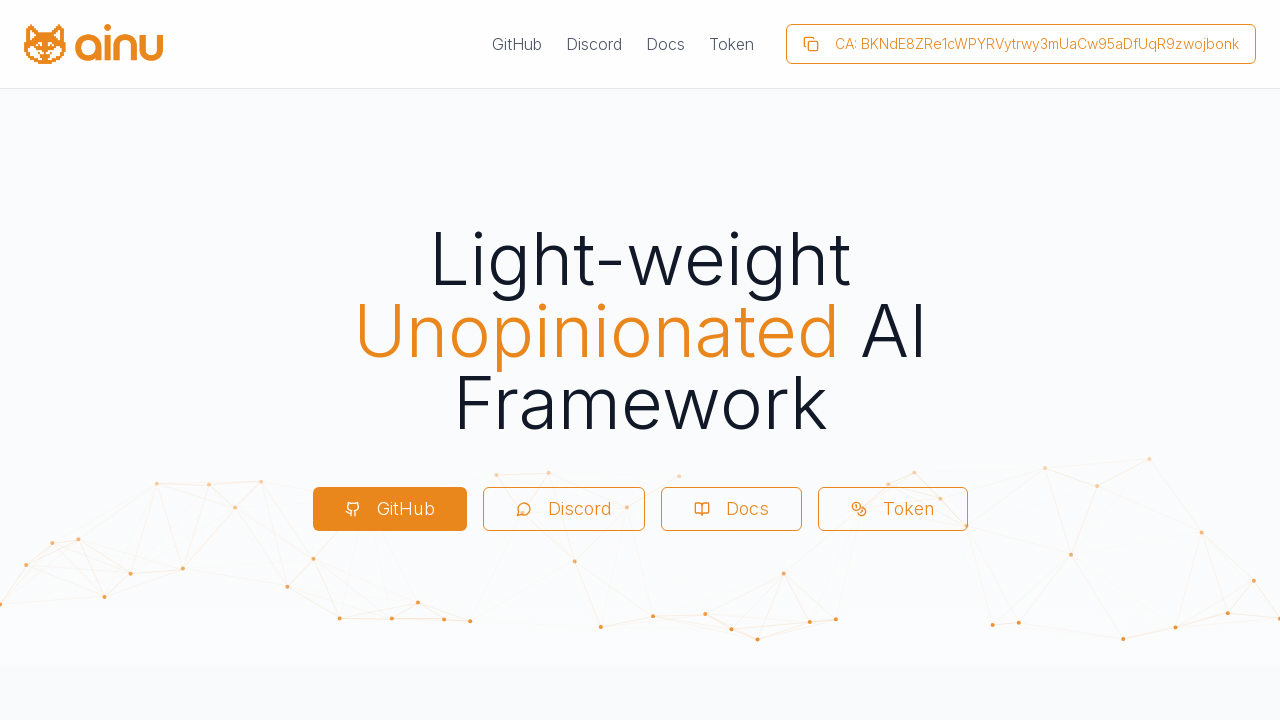

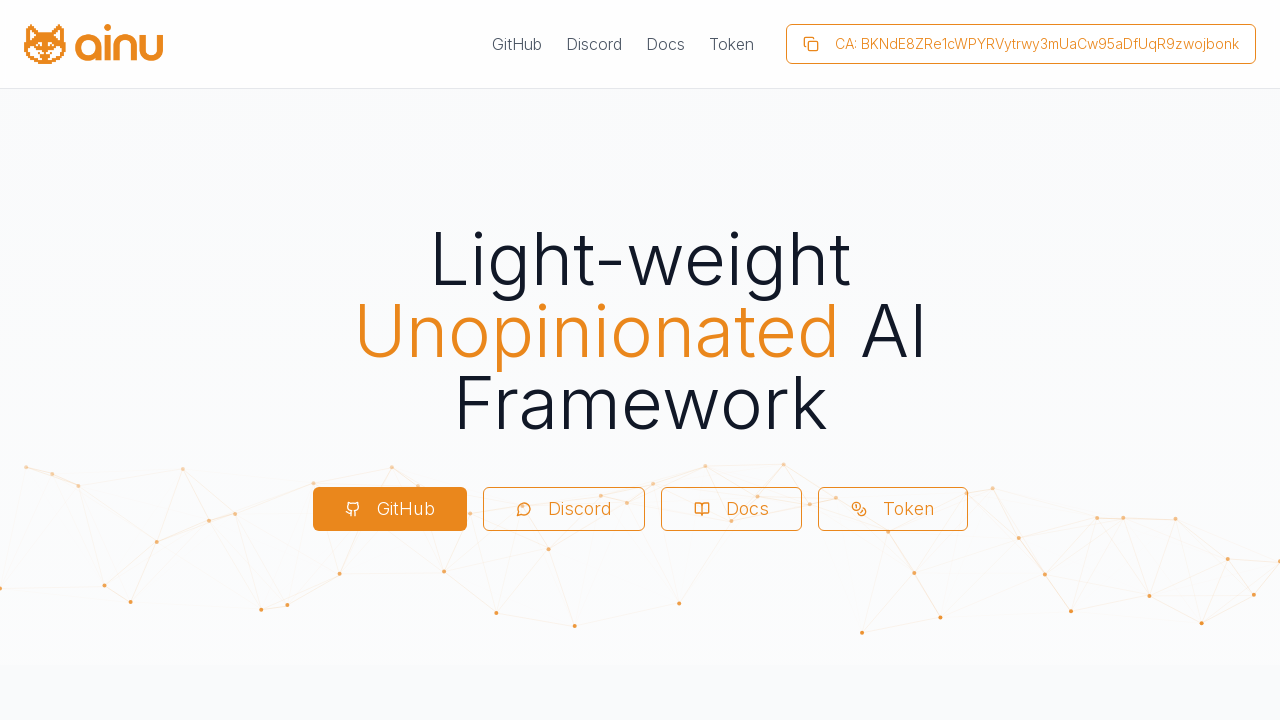